Tests button interactions on DemoQA including double-click, right-click (context click), and single click, verifying appropriate messages appear

Starting URL: https://demoqa.com

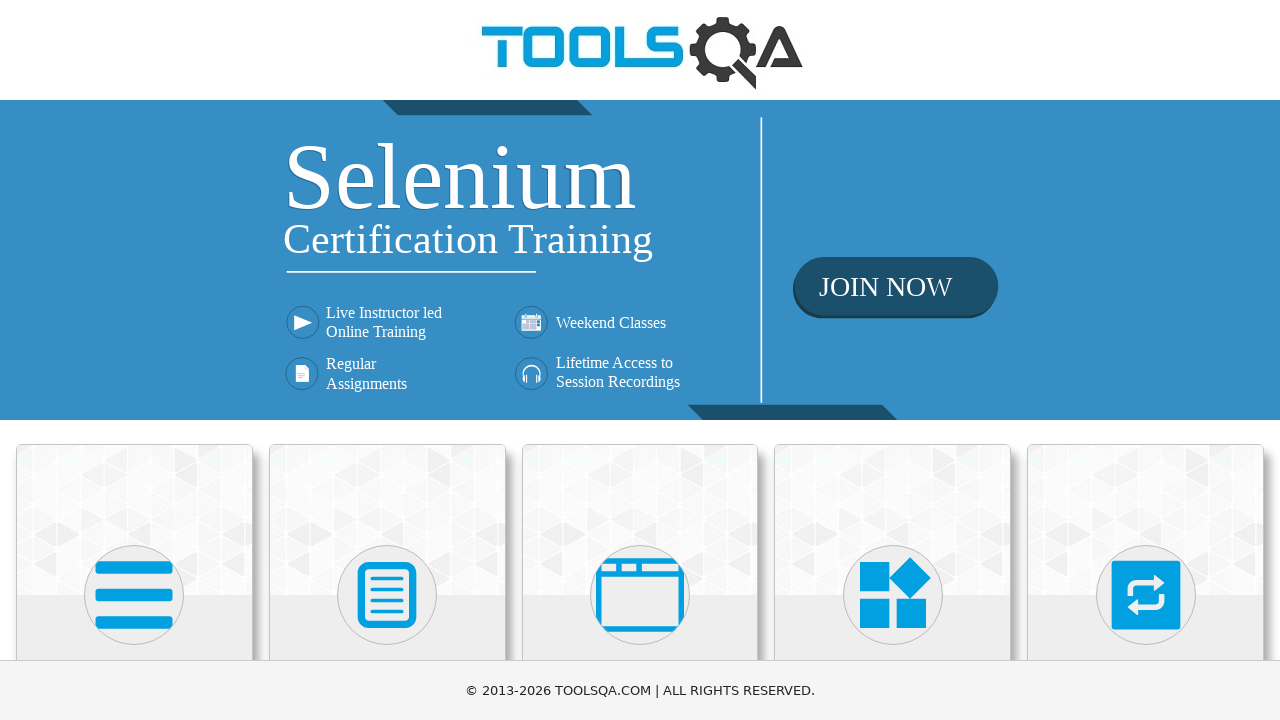

Clicked on Elements menu card at (134, 595) on (//div[@class='avatar mx-auto white'])[1]
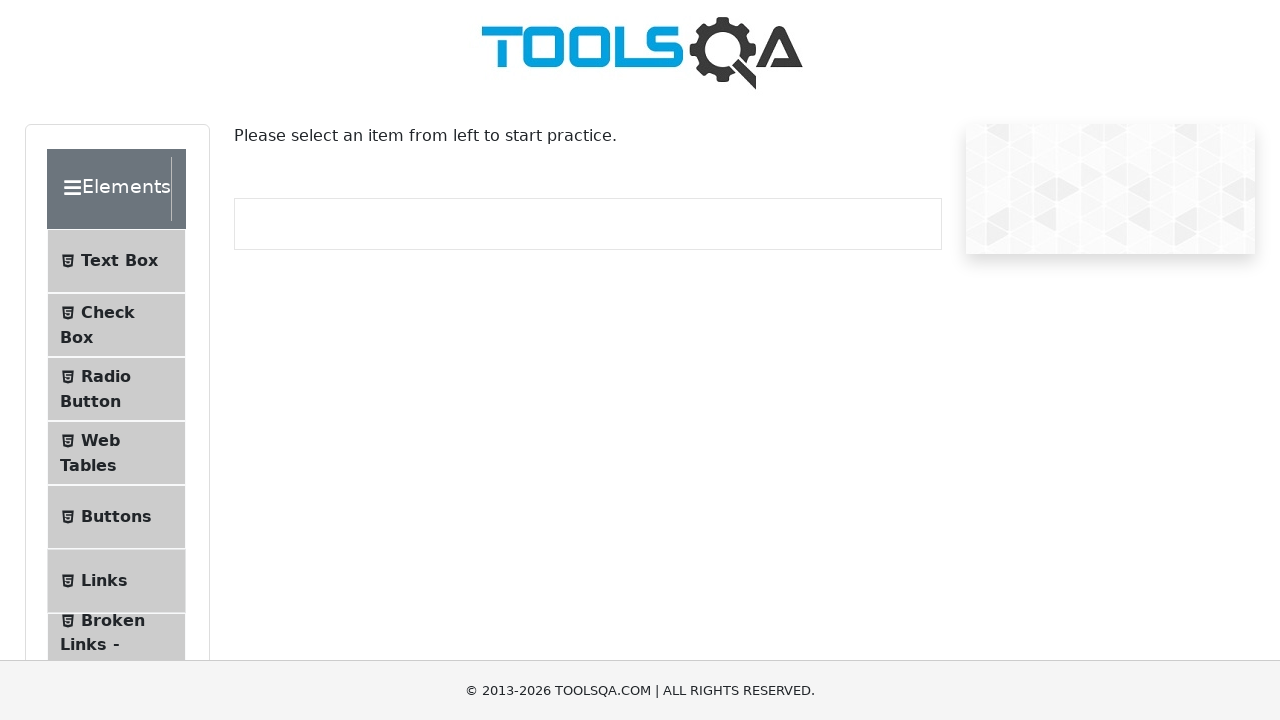

Clicked on Buttons submenu item at (116, 517) on #item-4
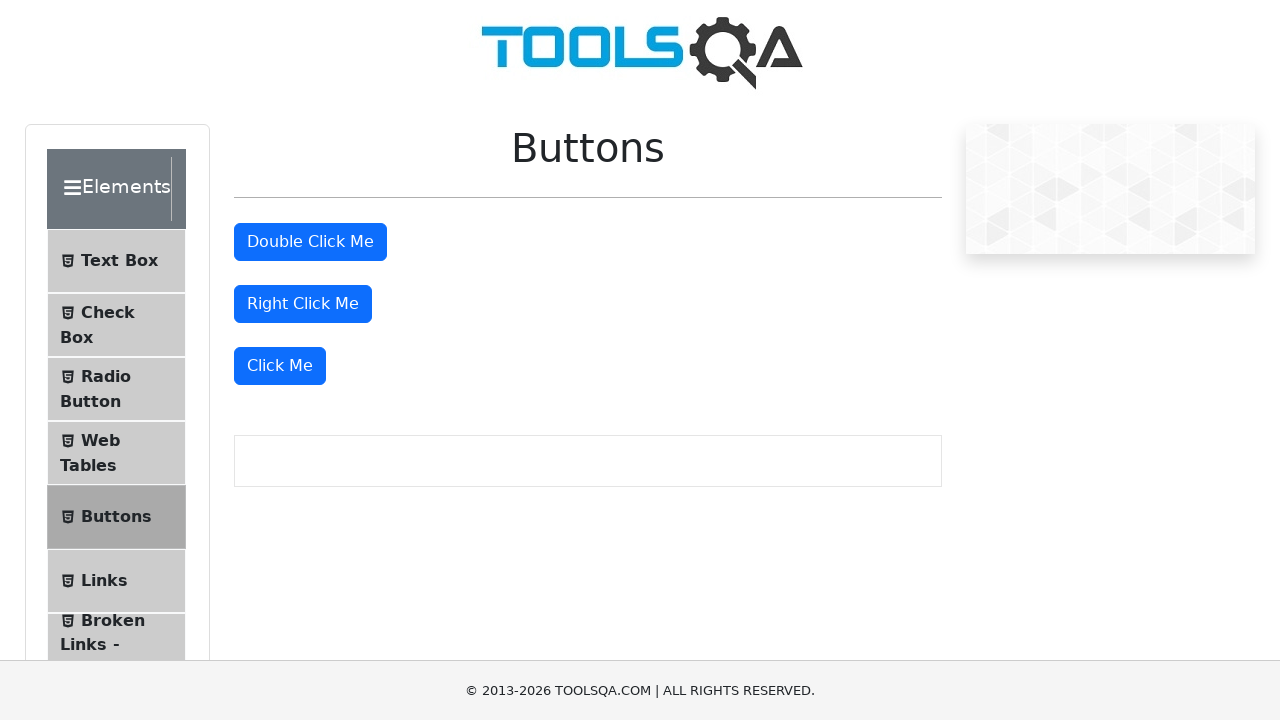

Double-clicked the double-click button at (310, 242) on #doubleClickBtn
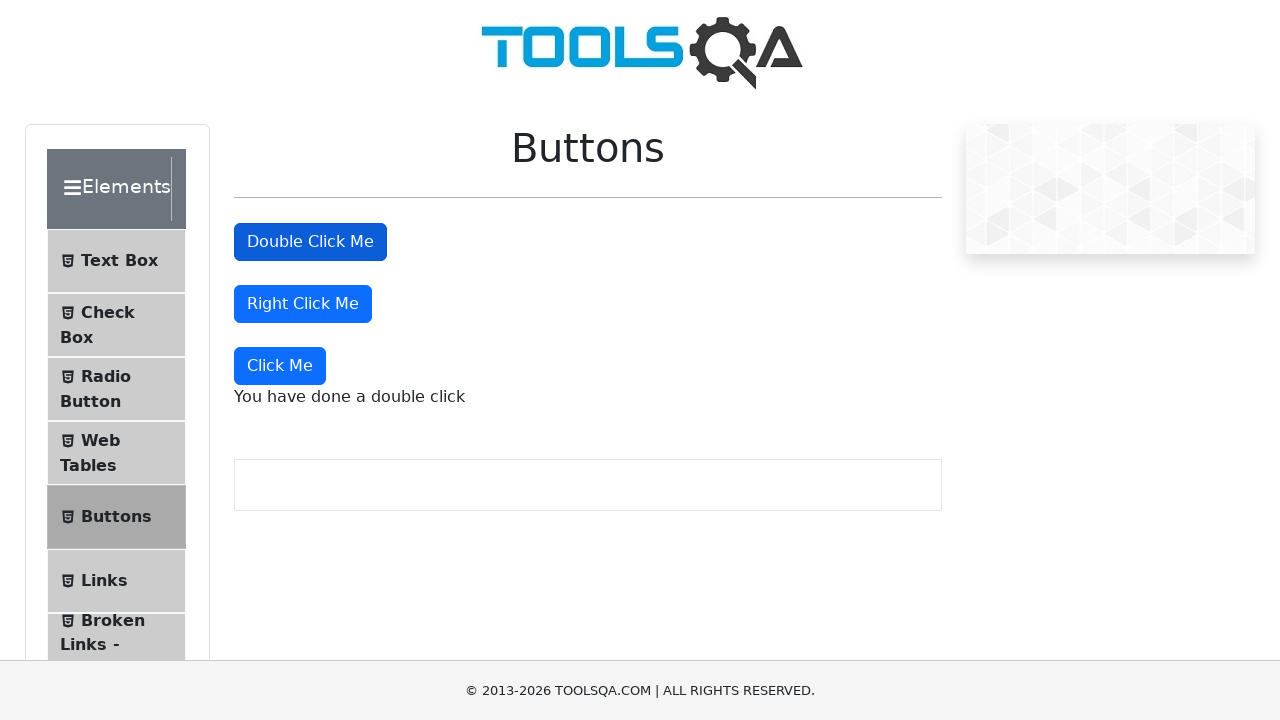

Double-click message appeared
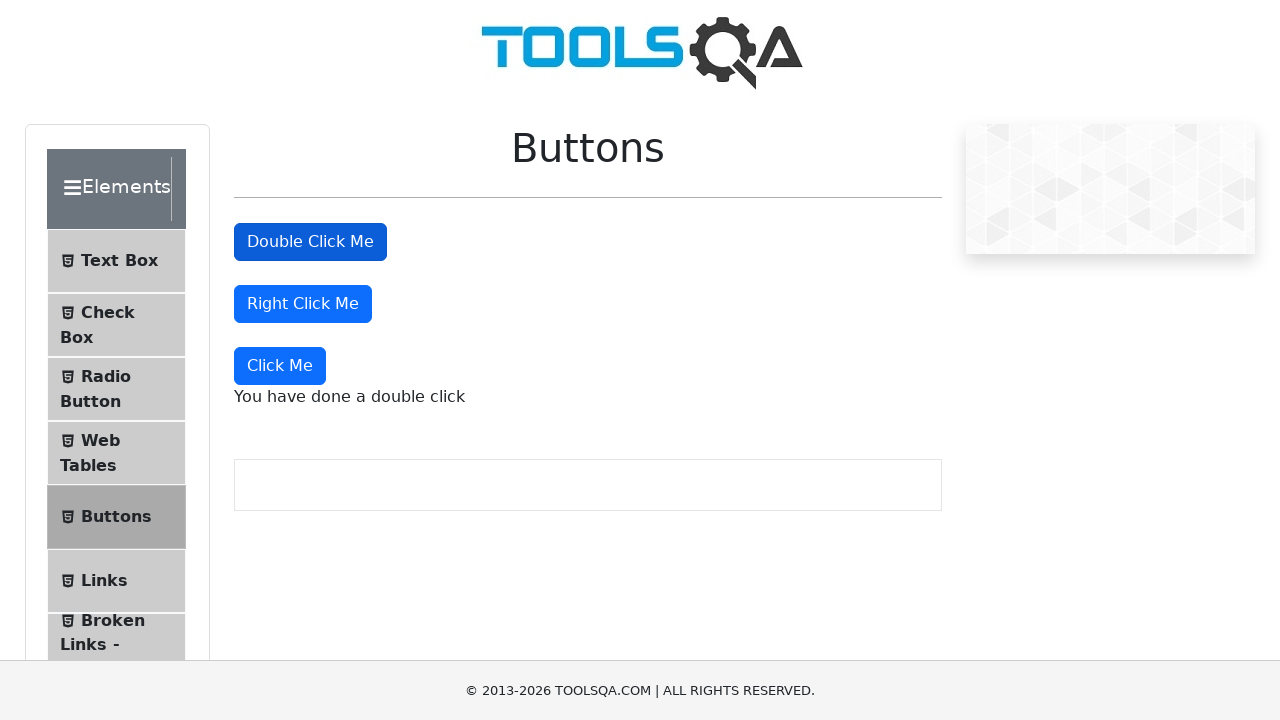

Right-clicked the right-click button at (303, 304) on #rightClickBtn
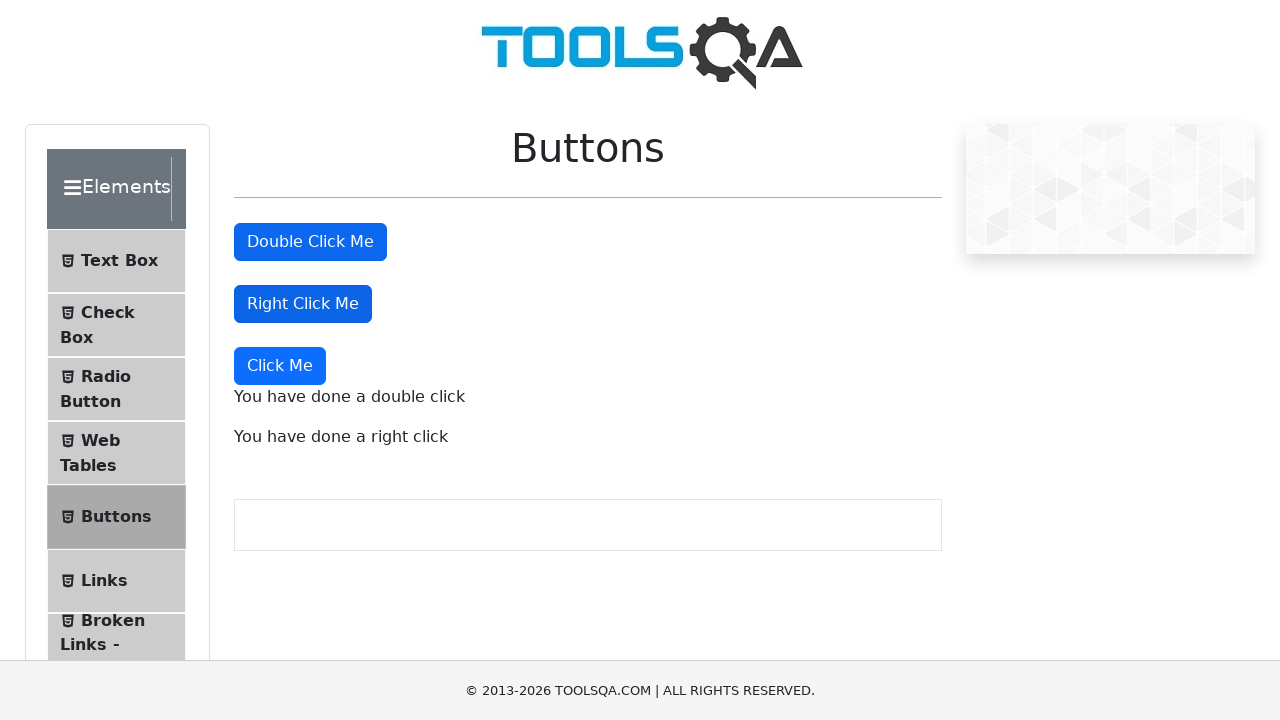

Right-click message appeared
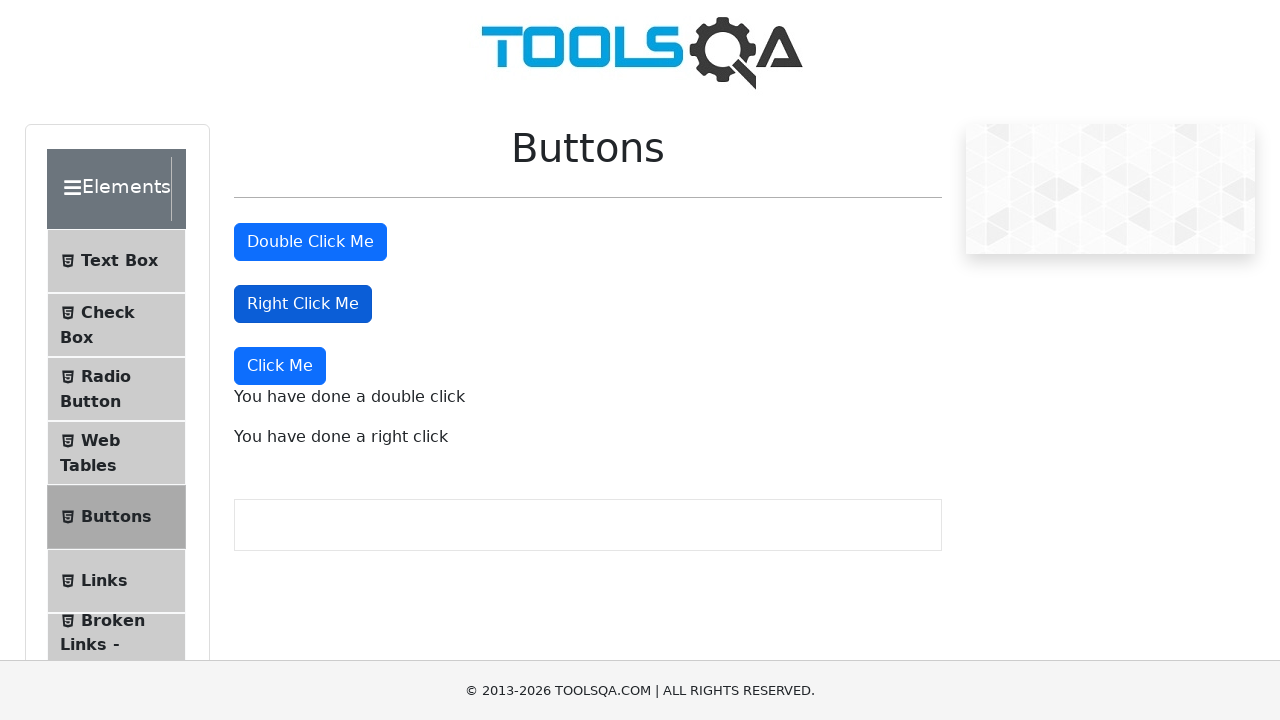

Single-clicked the Click Me button at (280, 366) on (//button[normalize-space()='Click Me'])[1]
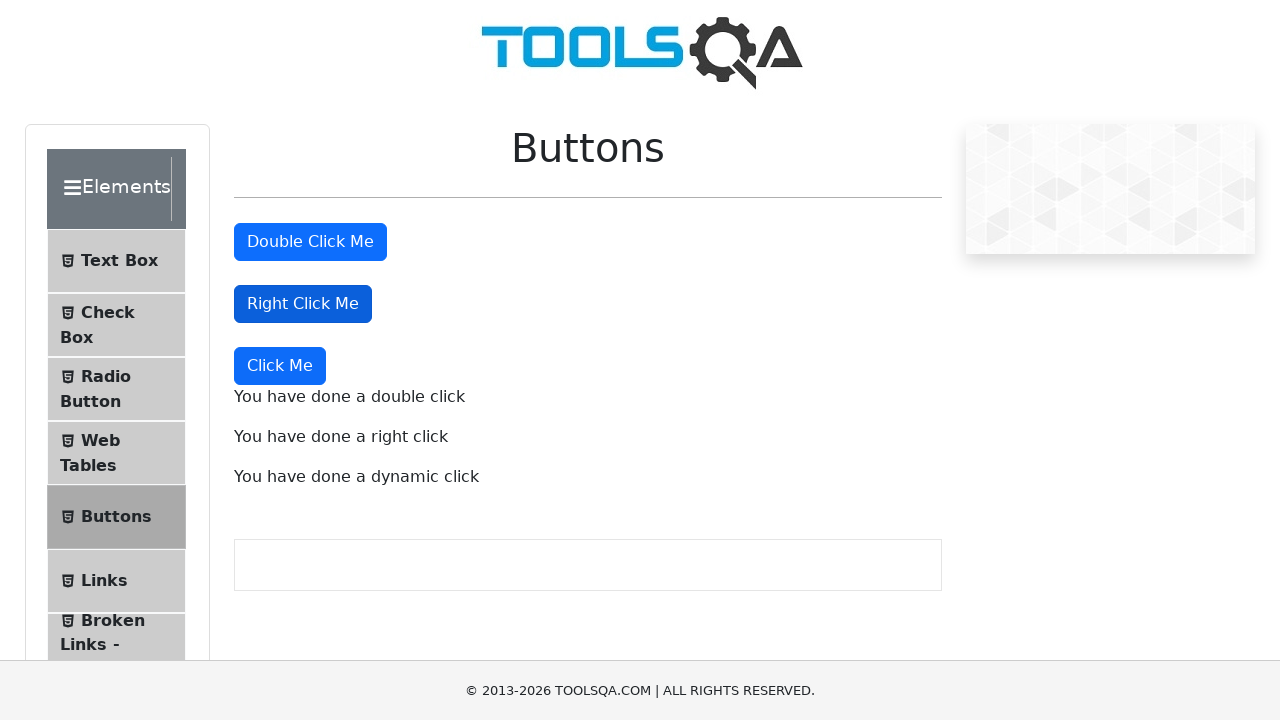

Dynamic click message appeared
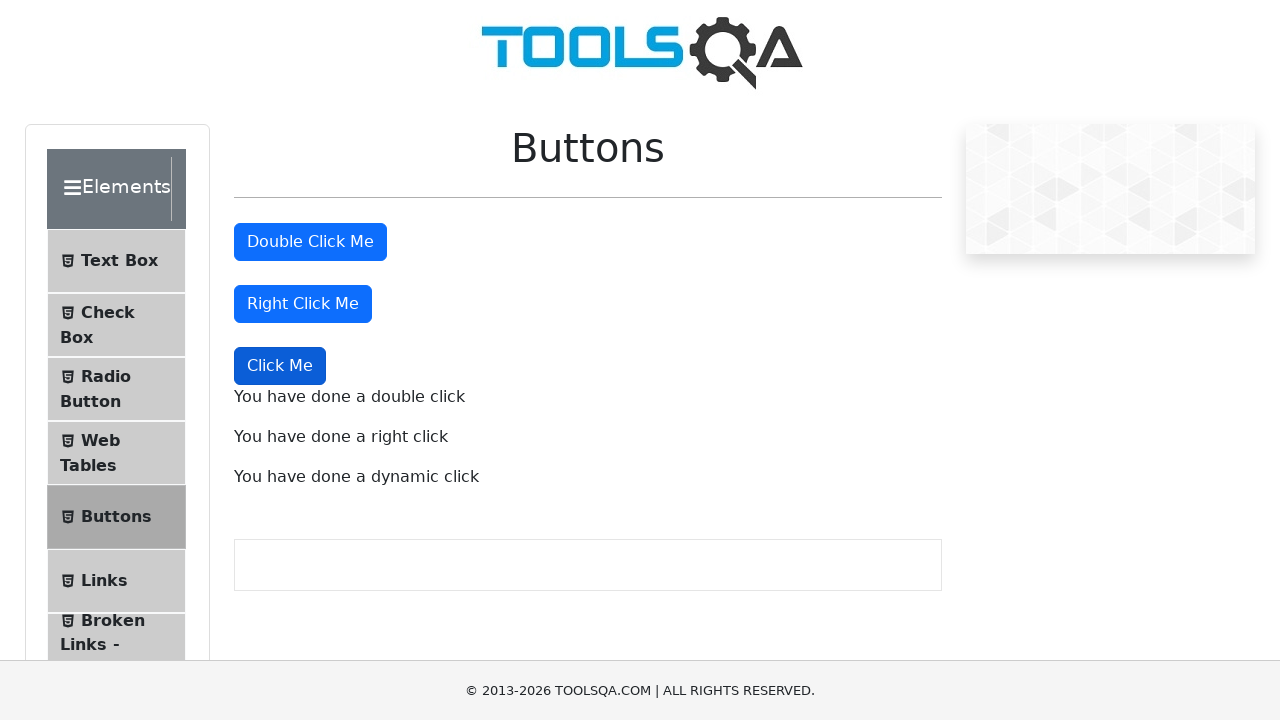

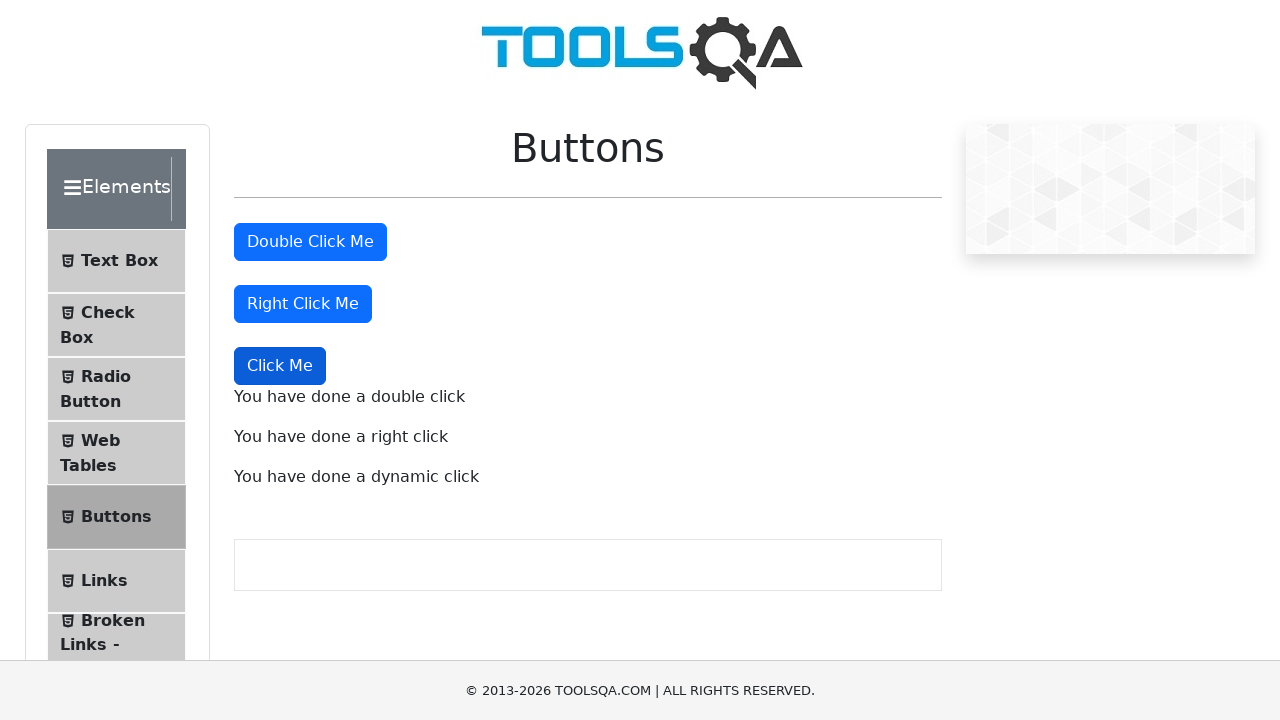